Tests that todo data persists after page reload

Starting URL: https://demo.playwright.dev/todomvc

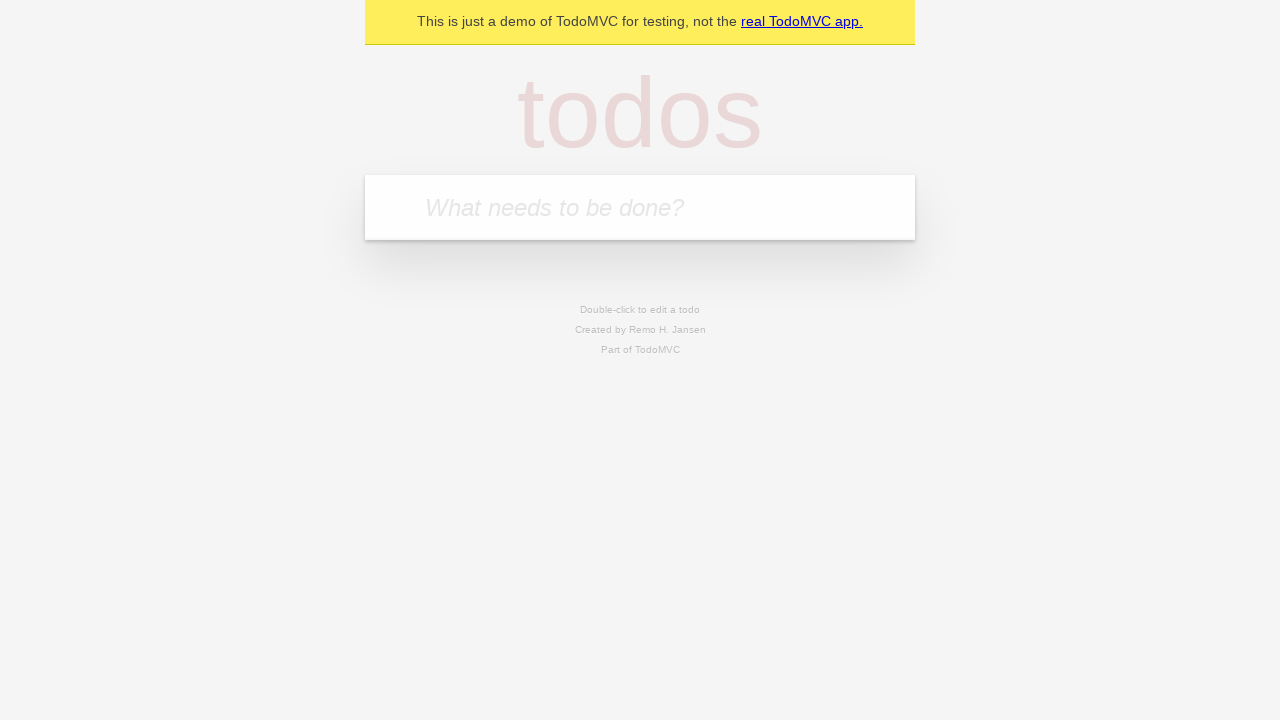

Filled todo input with 'buy some cheese' on internal:attr=[placeholder="What needs to be done?"i]
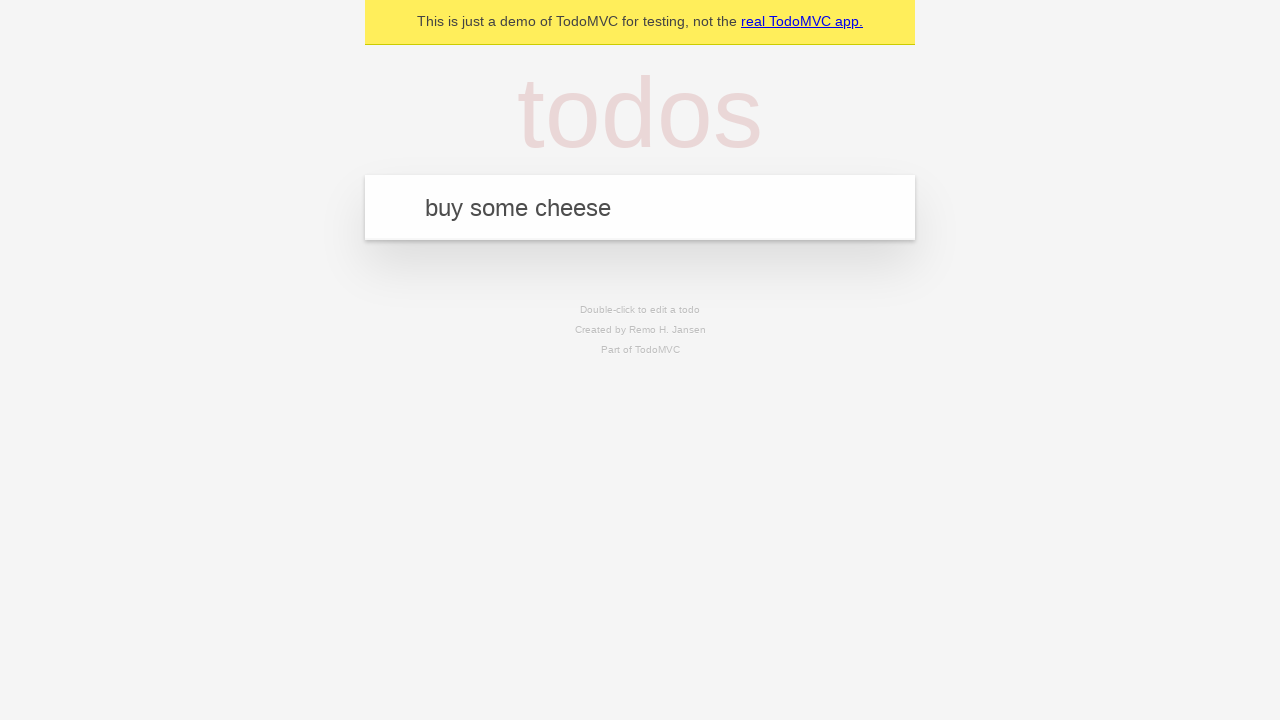

Pressed Enter to add first todo on internal:attr=[placeholder="What needs to be done?"i]
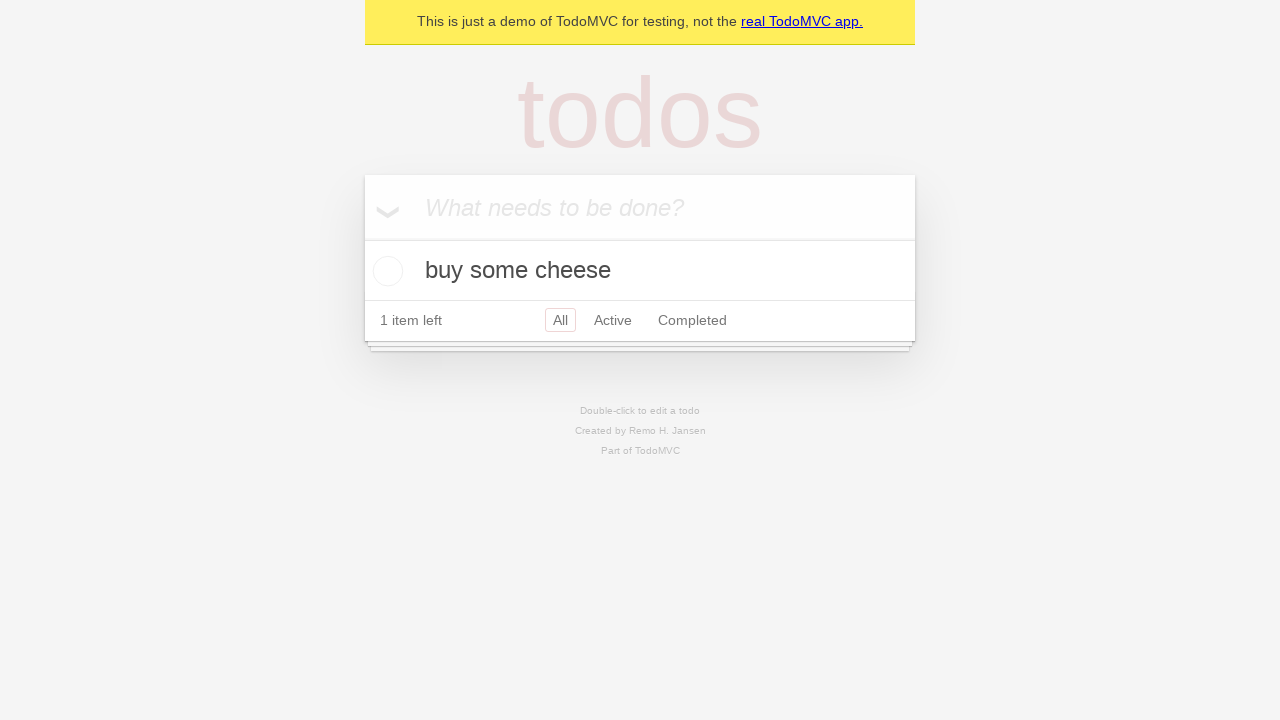

Filled todo input with 'feed the cat' on internal:attr=[placeholder="What needs to be done?"i]
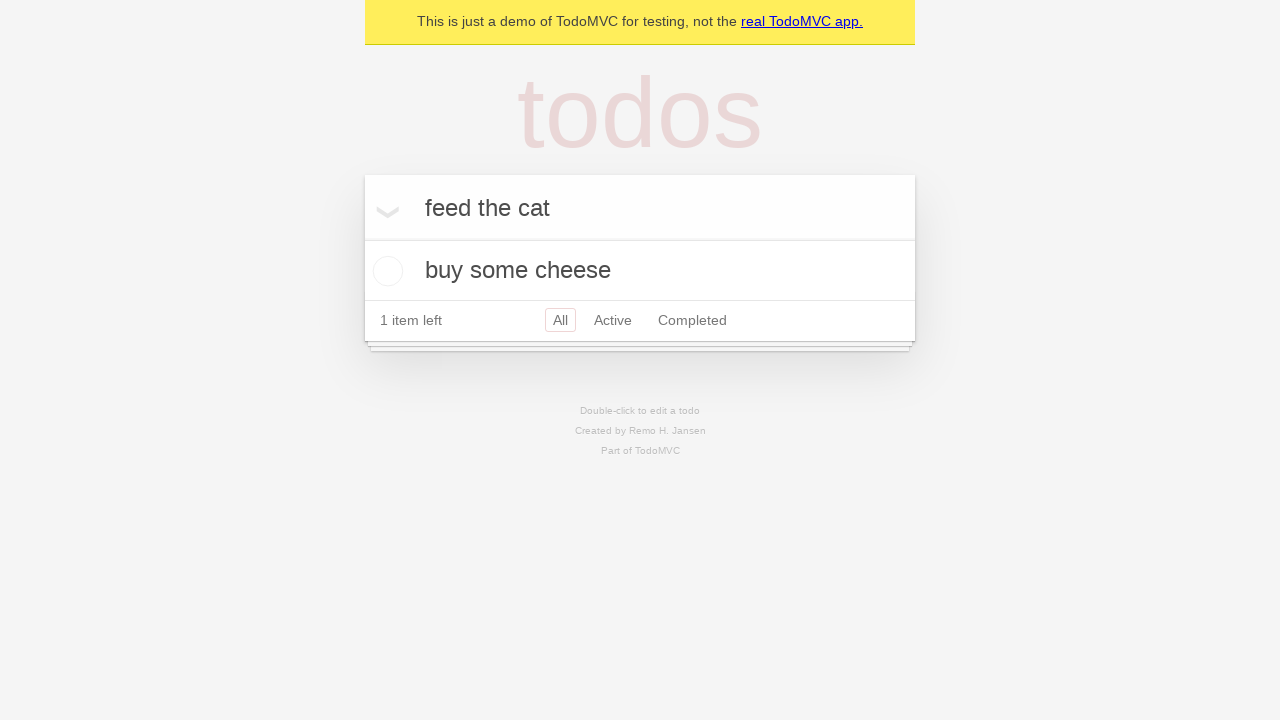

Pressed Enter to add second todo on internal:attr=[placeholder="What needs to be done?"i]
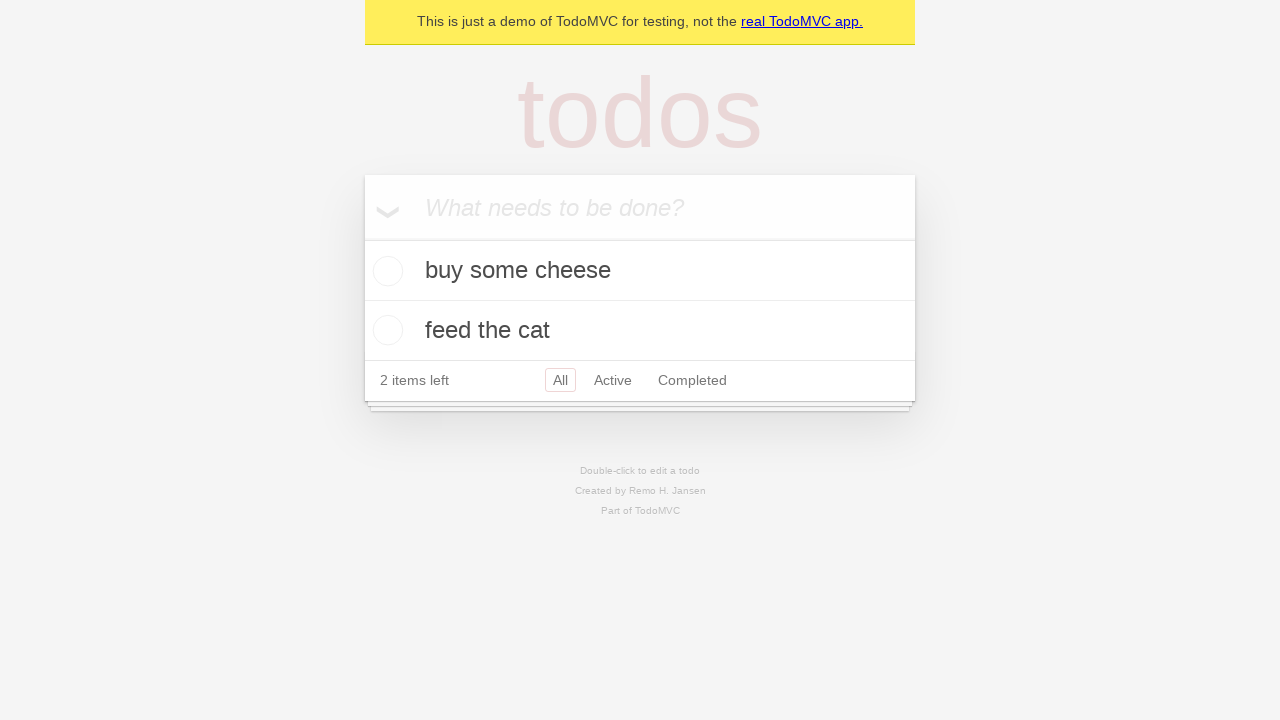

Located all todo items
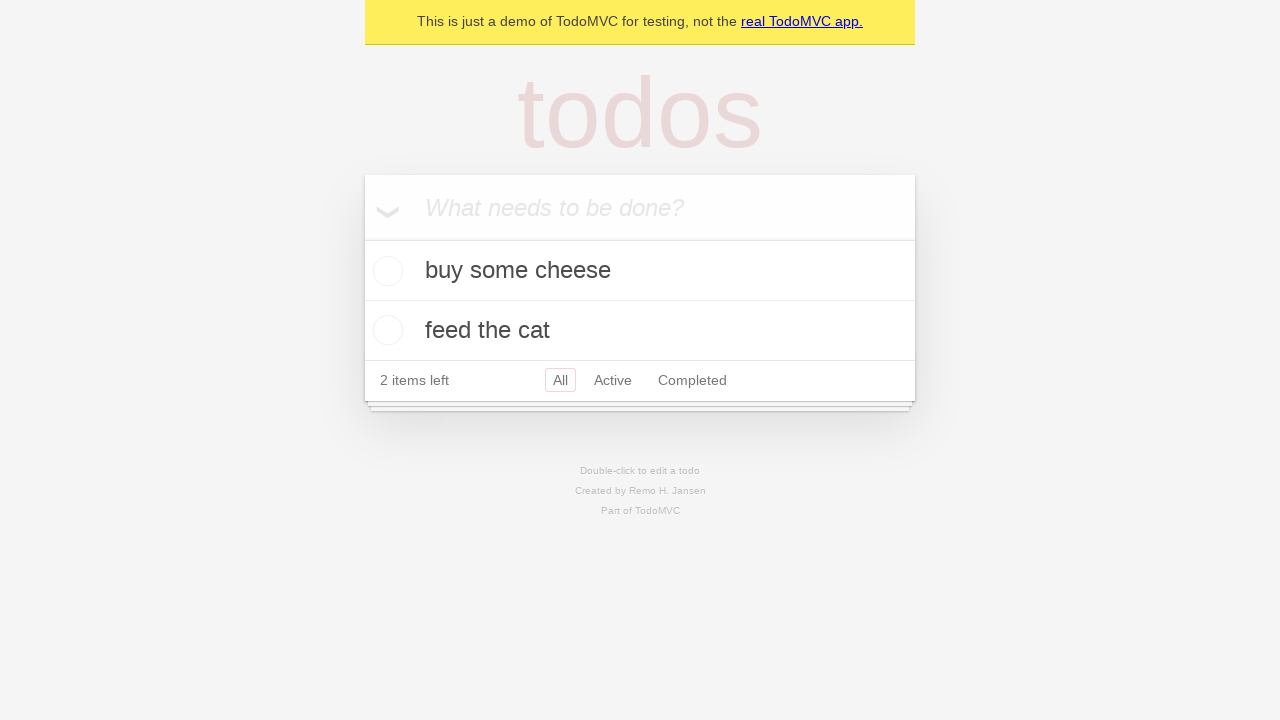

Located checkbox for first todo
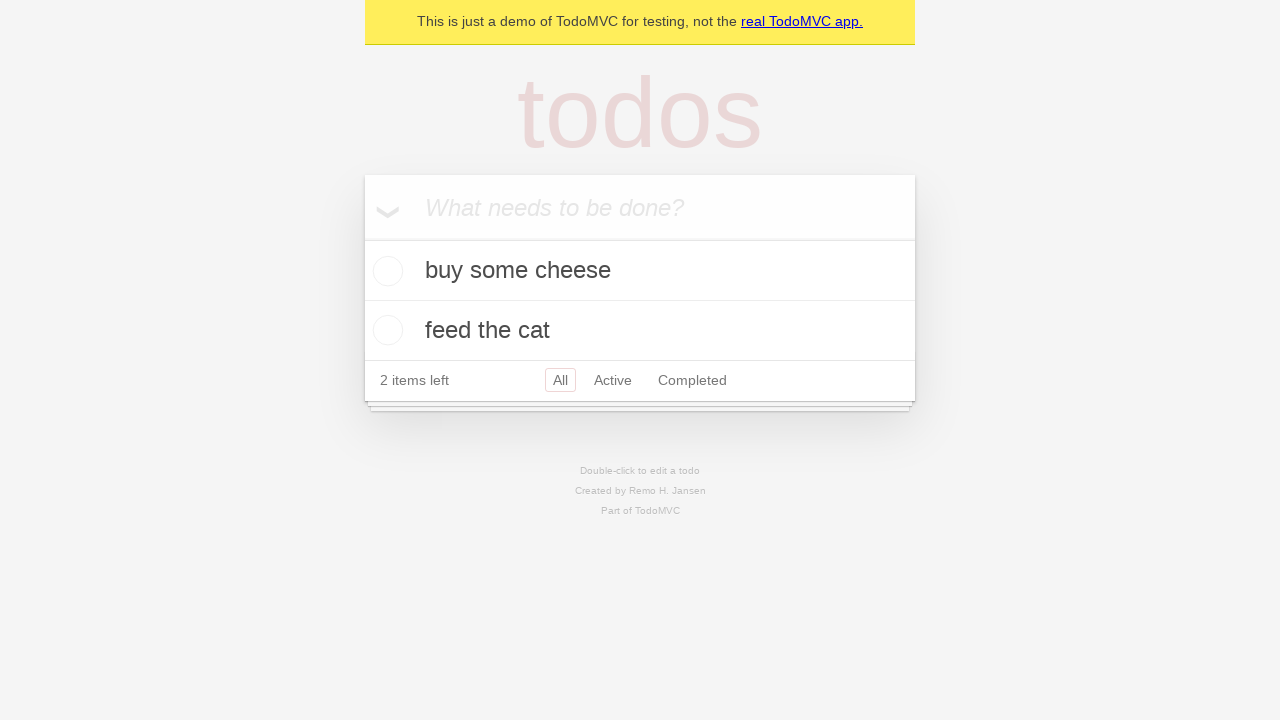

Checked the first todo item at (385, 271) on internal:testid=[data-testid="todo-item"s] >> nth=0 >> internal:role=checkbox
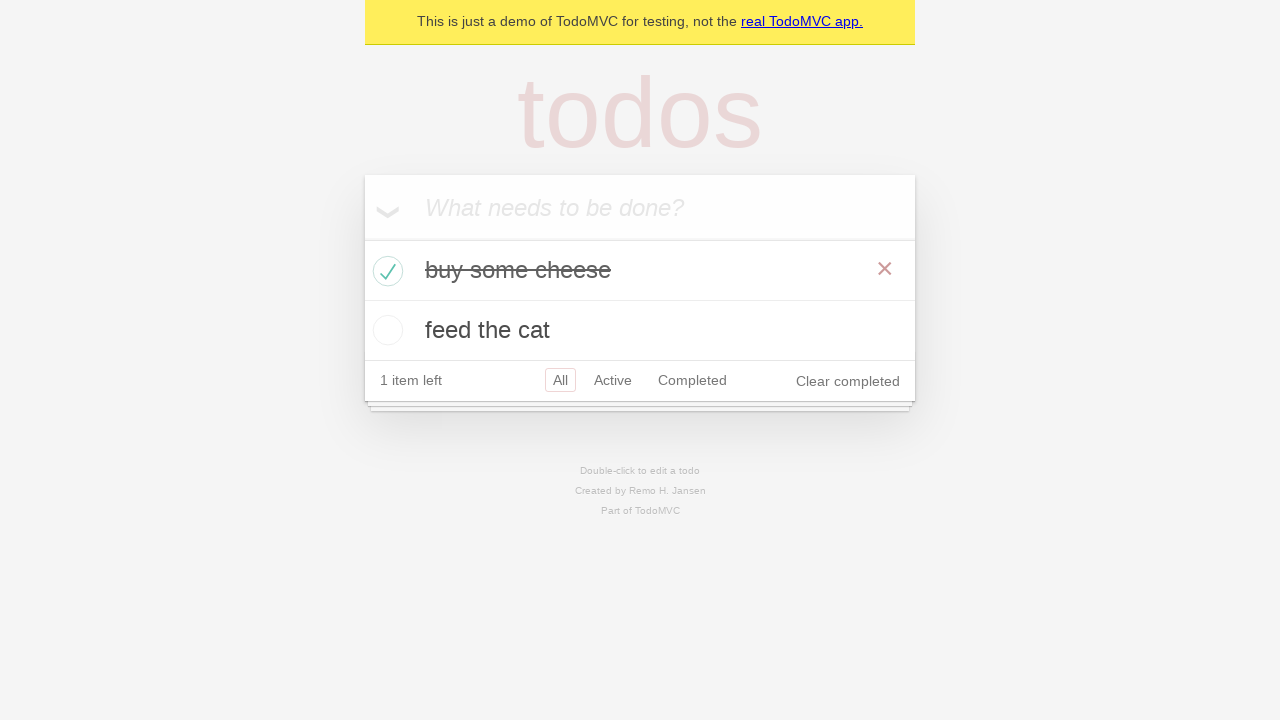

Reloaded the page to test data persistence
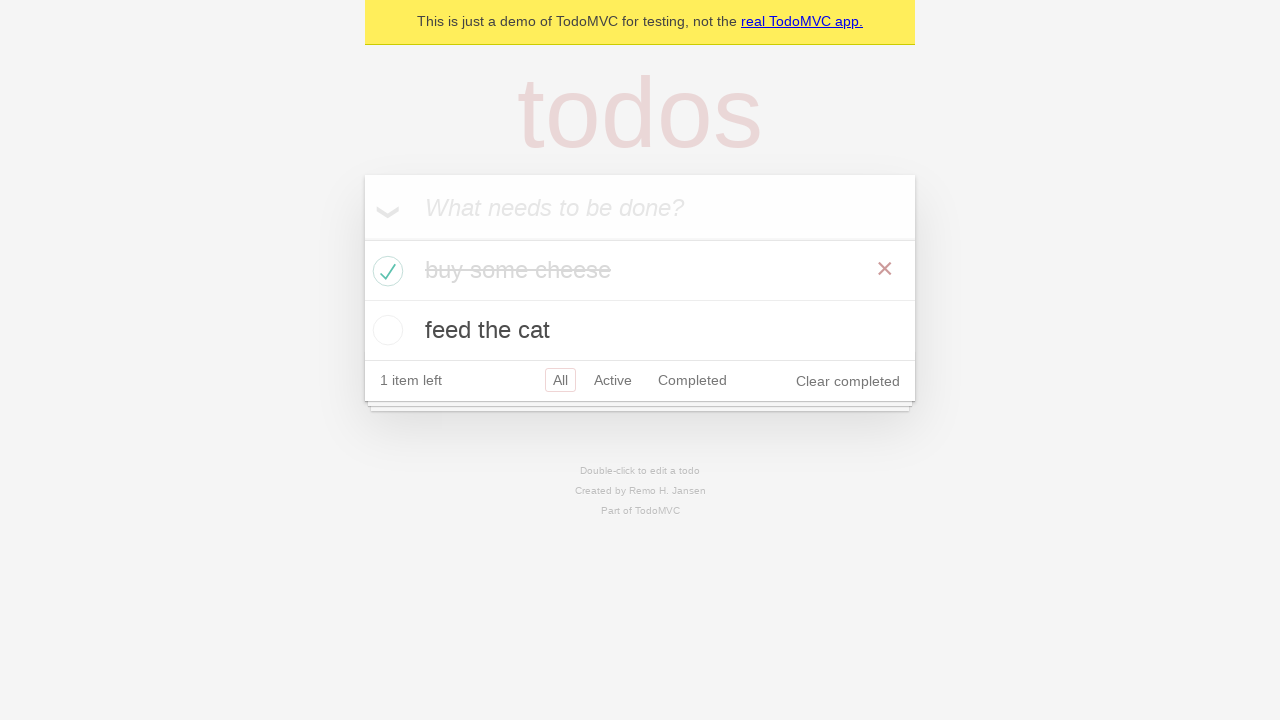

Waited for todo items to load after page reload
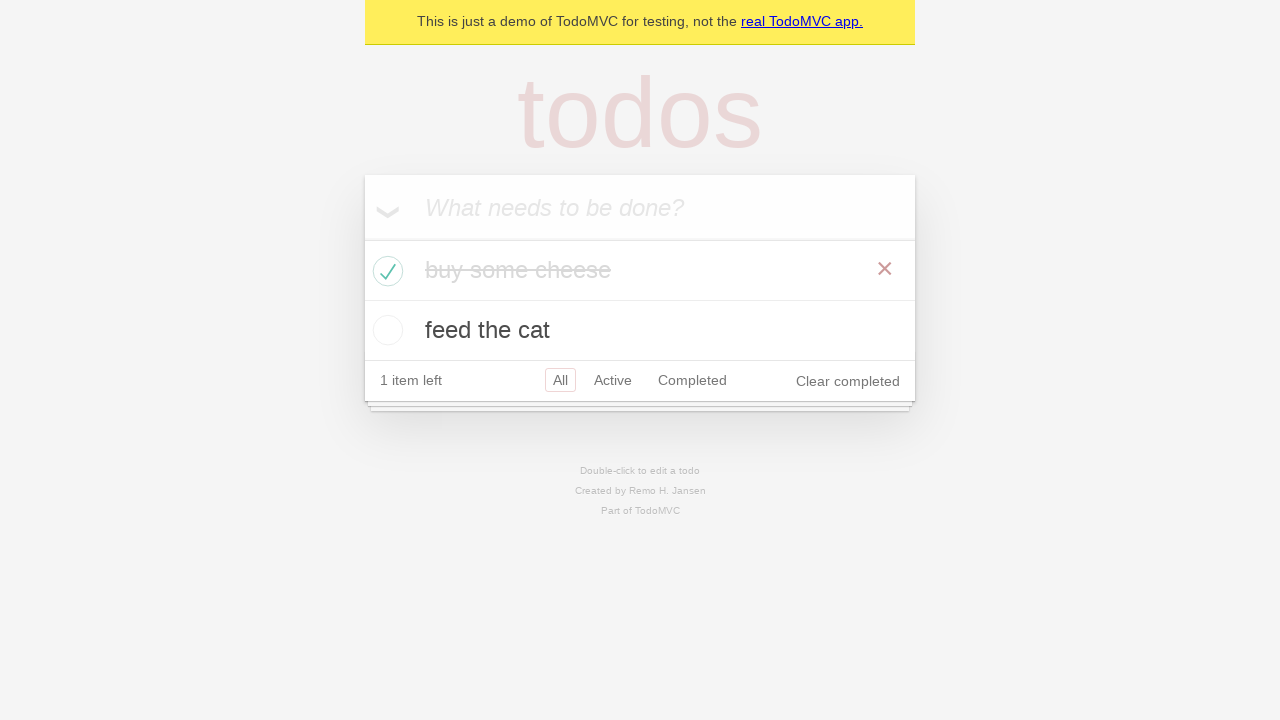

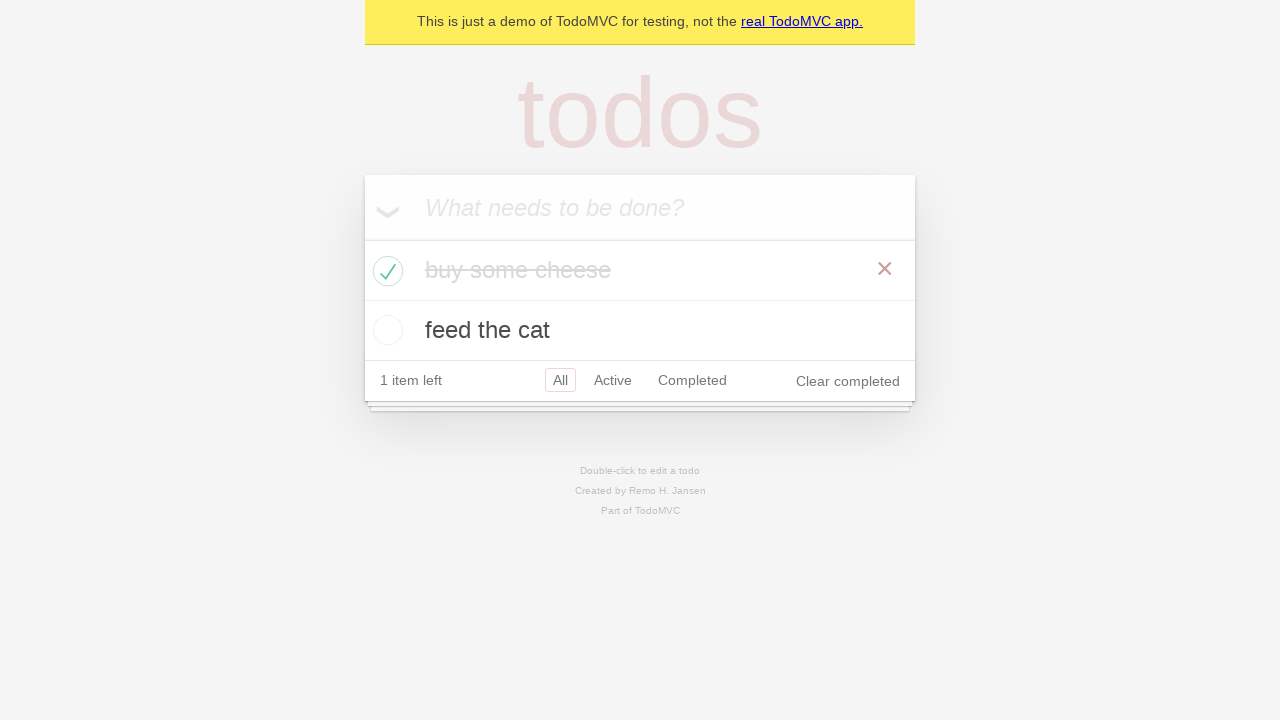